Fills out a comprehensive form on a test automation practice website, including text inputs, radio buttons, checkboxes, and dropdown selection using JavaScript execution

Starting URL: https://testautomationpractice.blogspot.com/

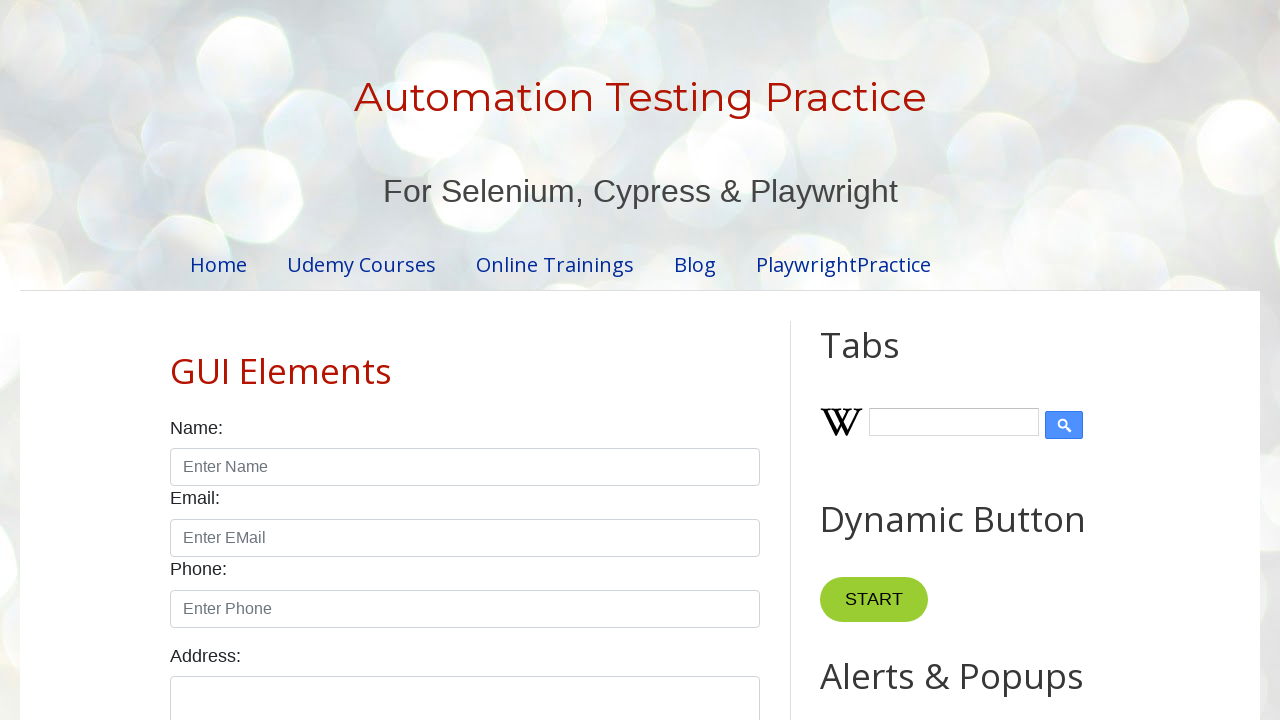

Filled name field with 'John' using JavaScript
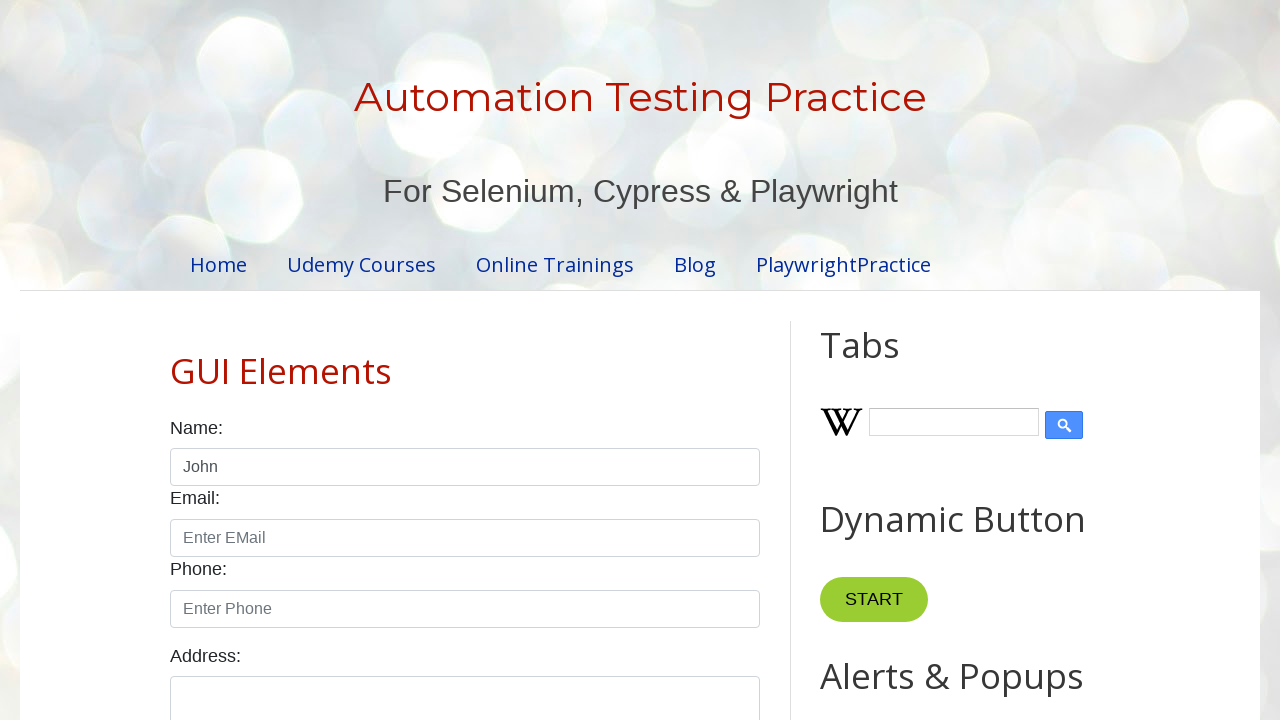

Filled email field with 'john@gmail.com' using JavaScript
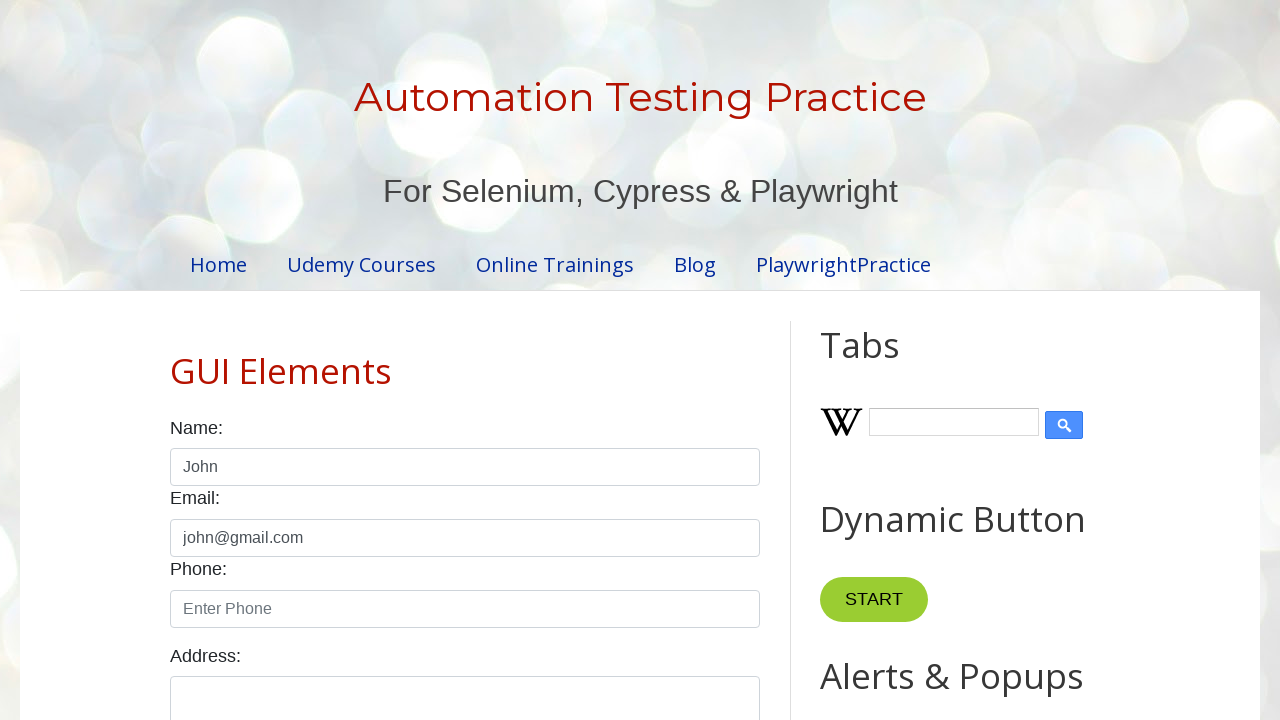

Filled phone number field with '1234567890' using JavaScript
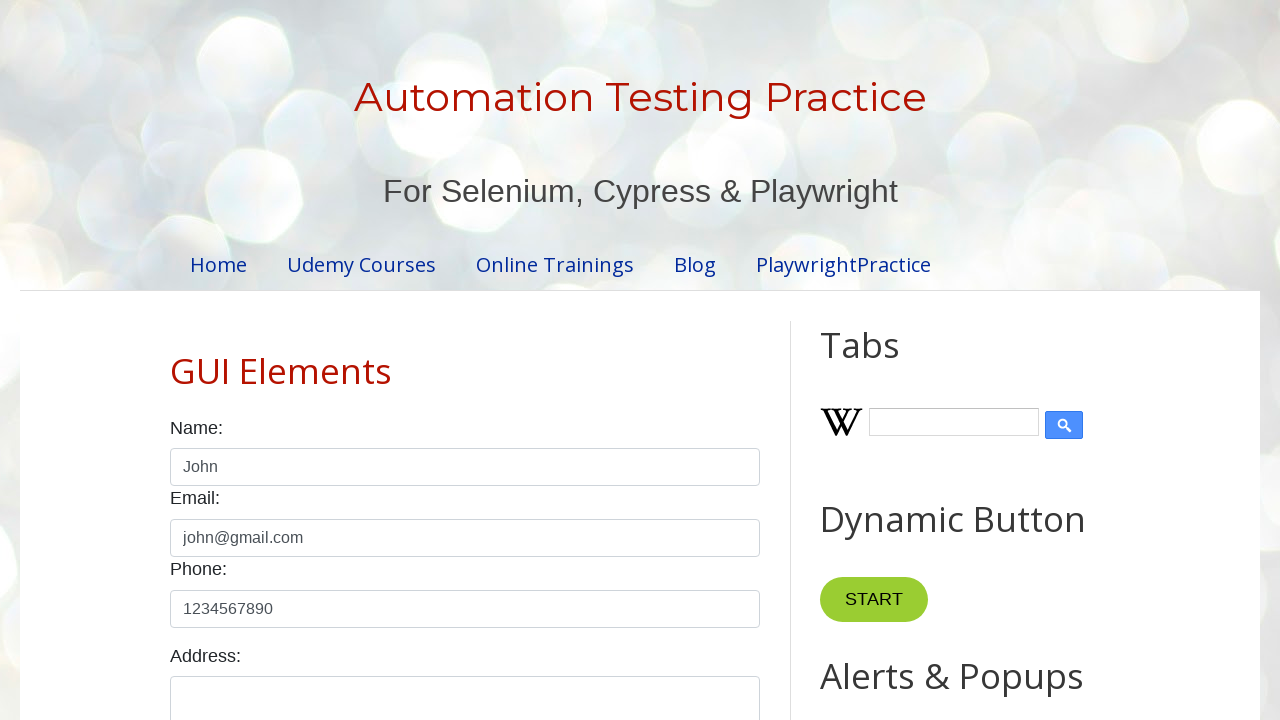

Filled address textarea with 'Rajpura, Punjab, India' using JavaScript
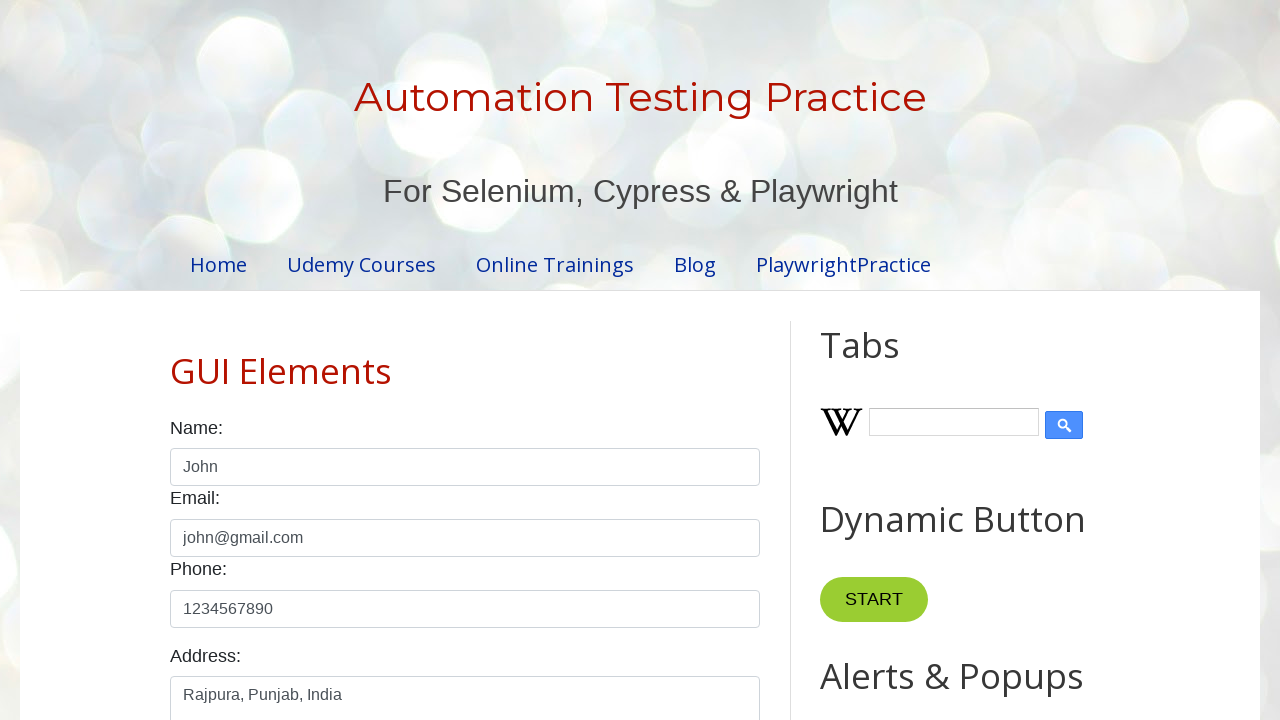

Clicked male radio button at (176, 360) on #male
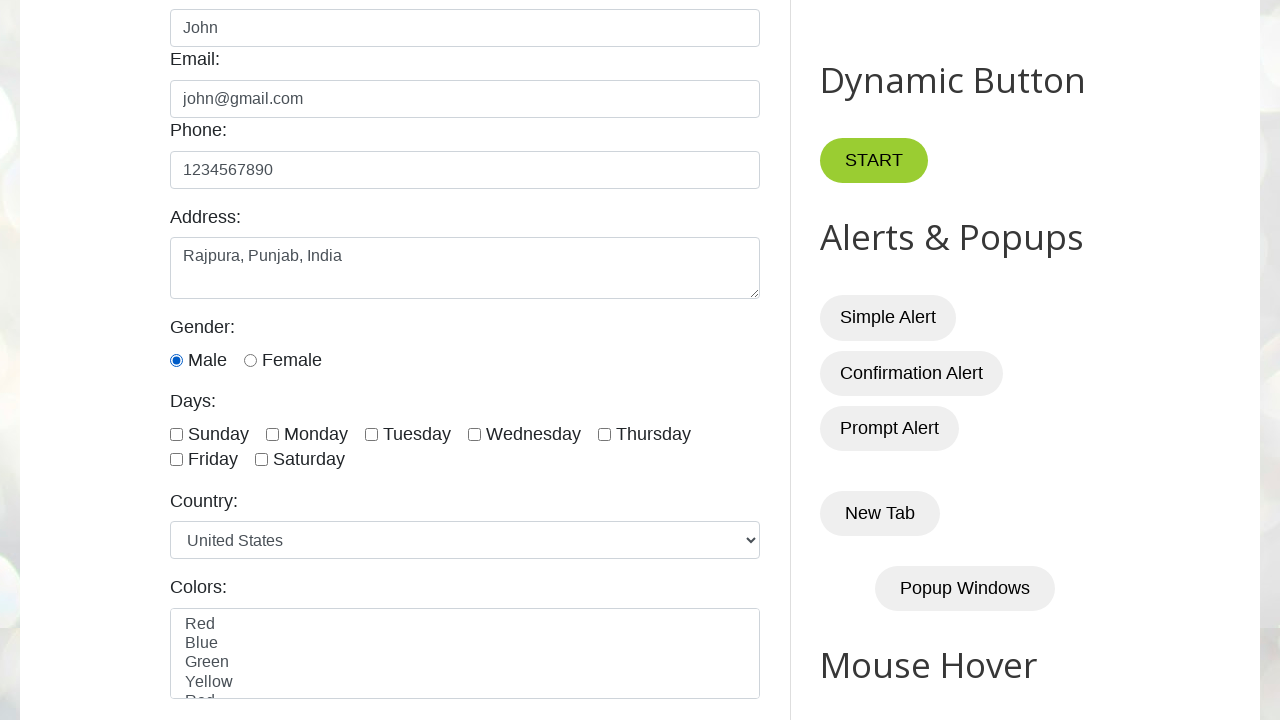

Clicked Wednesday checkbox at (474, 434) on #wednesday
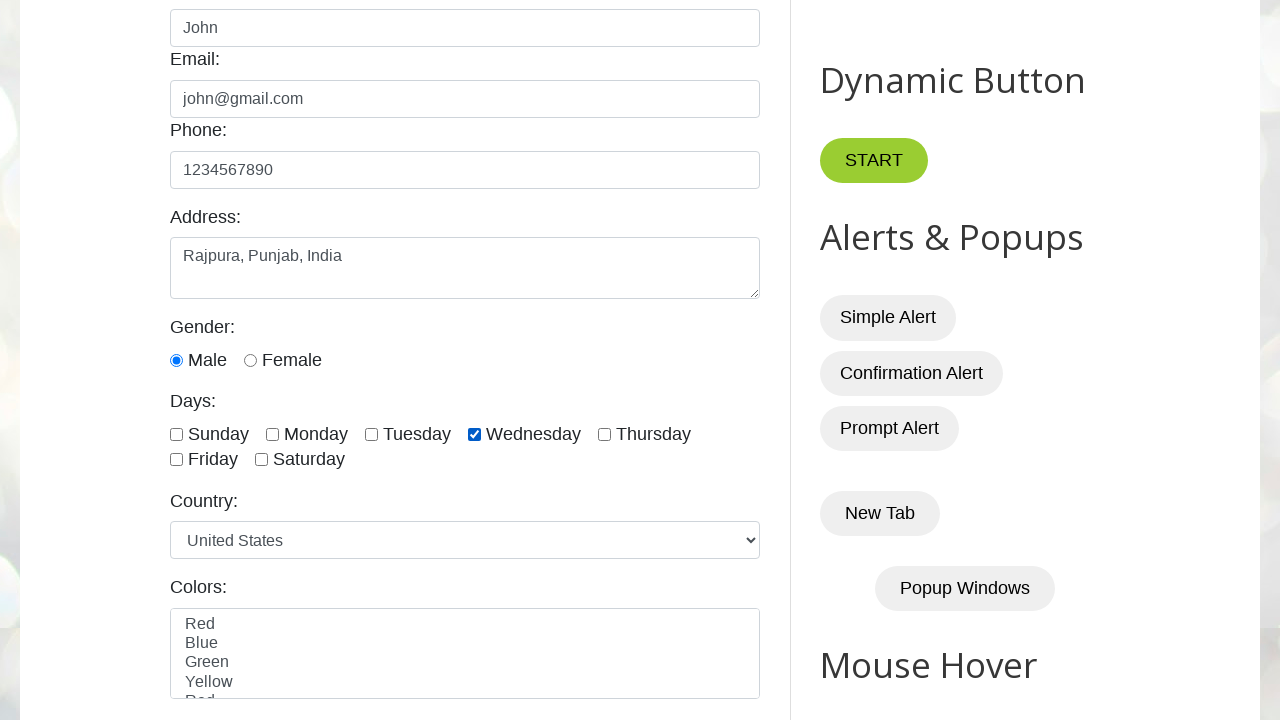

Selected Germany from country dropdown on #country
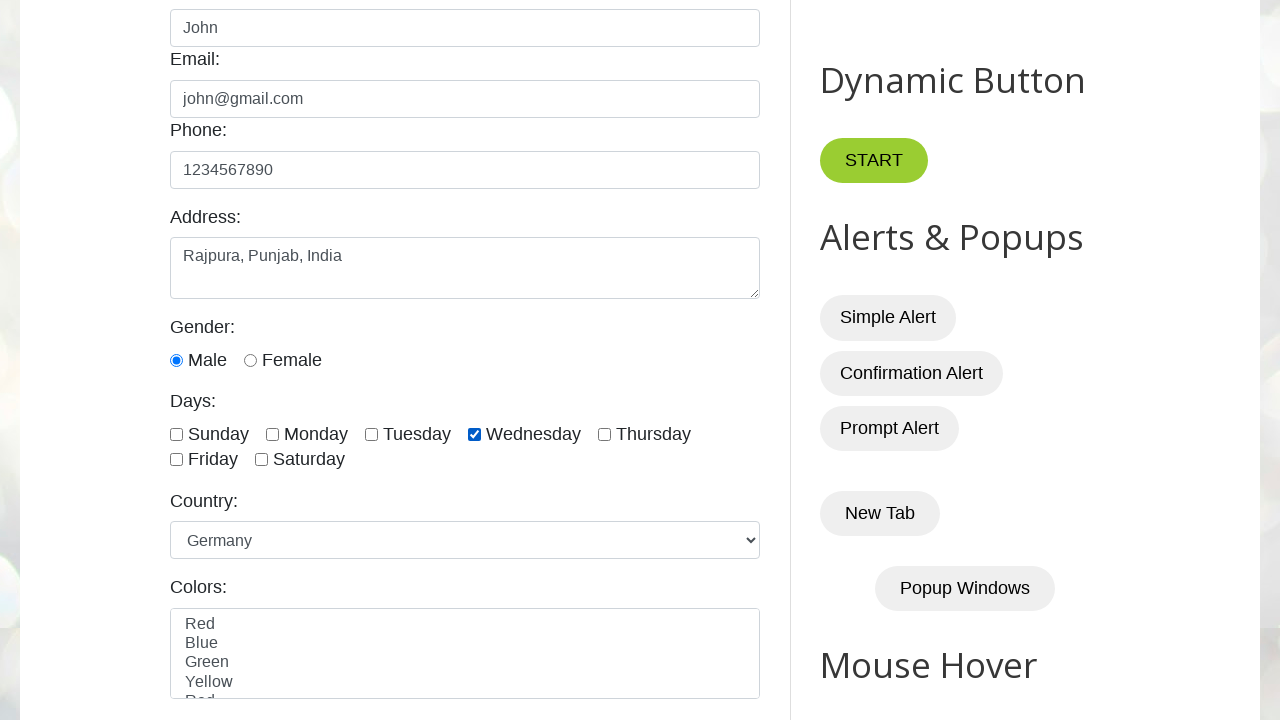

Verified selected option is germany
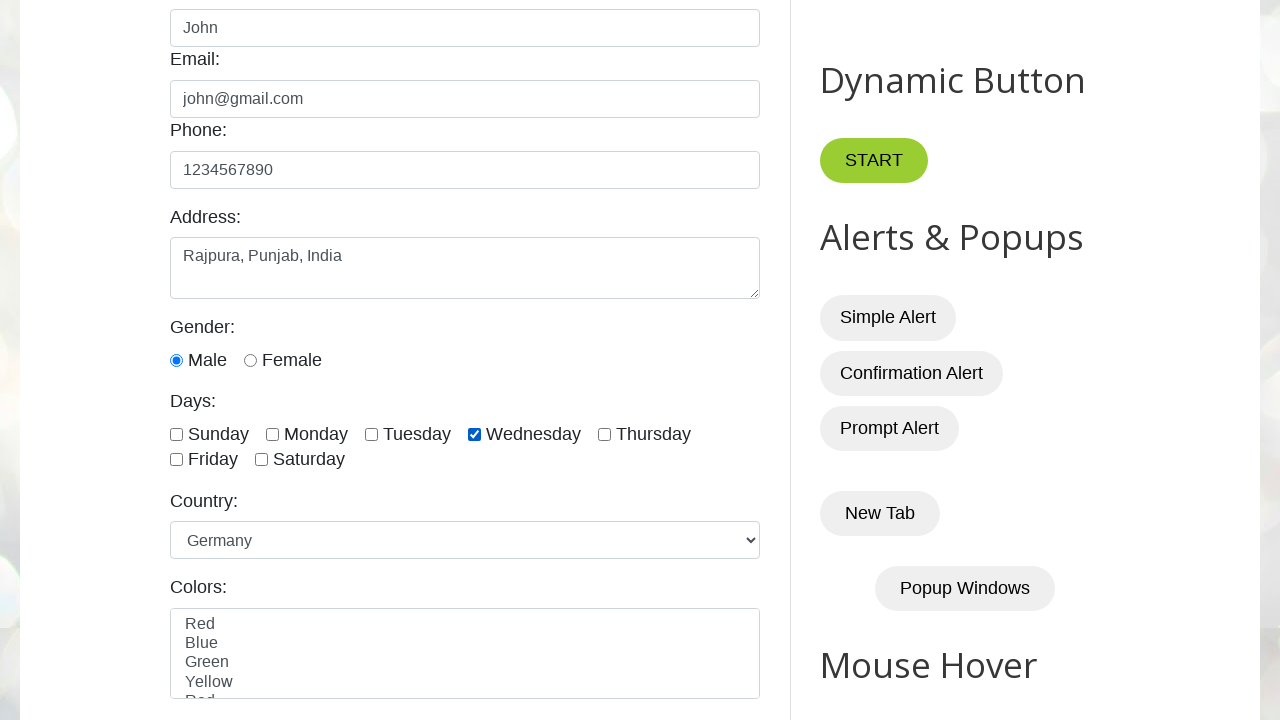

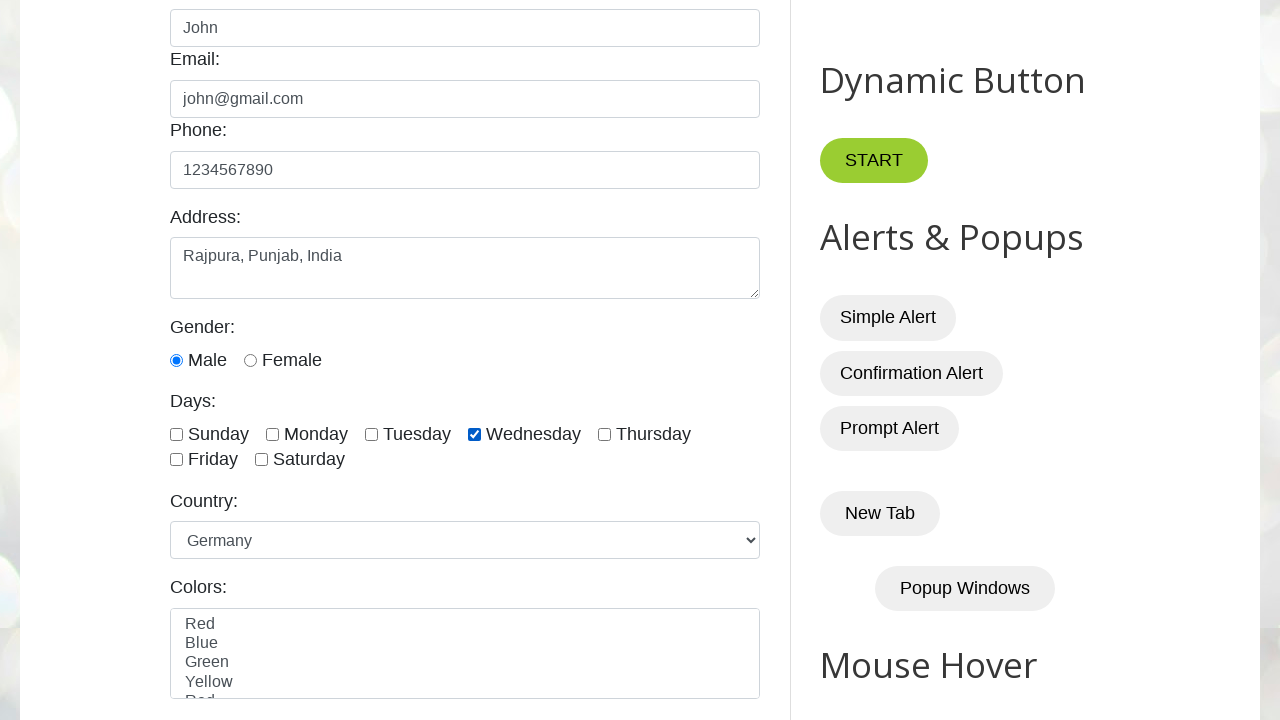